Tests dropdown selection functionality by selecting values from year, month, day, and state dropdowns on a test page

Starting URL: https://testcenter.techproeducation.com/index.php?page=dropdown

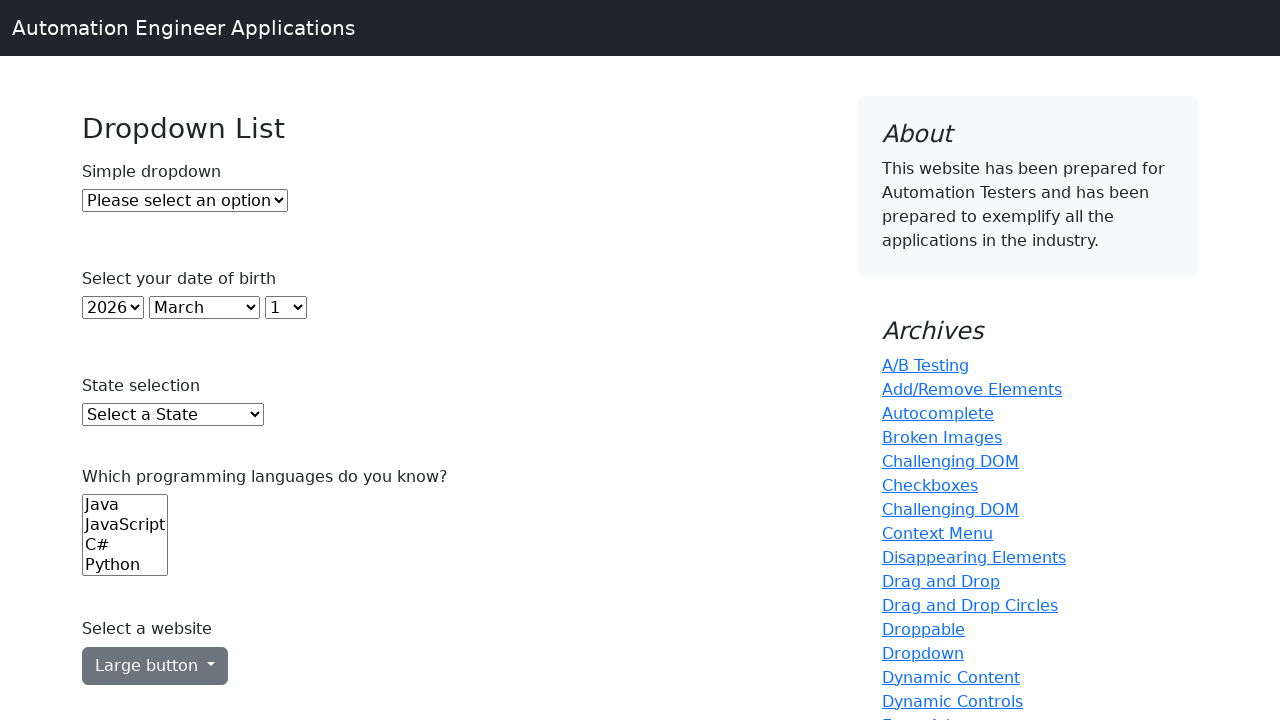

Selected year 2005 from dropdown on select#year
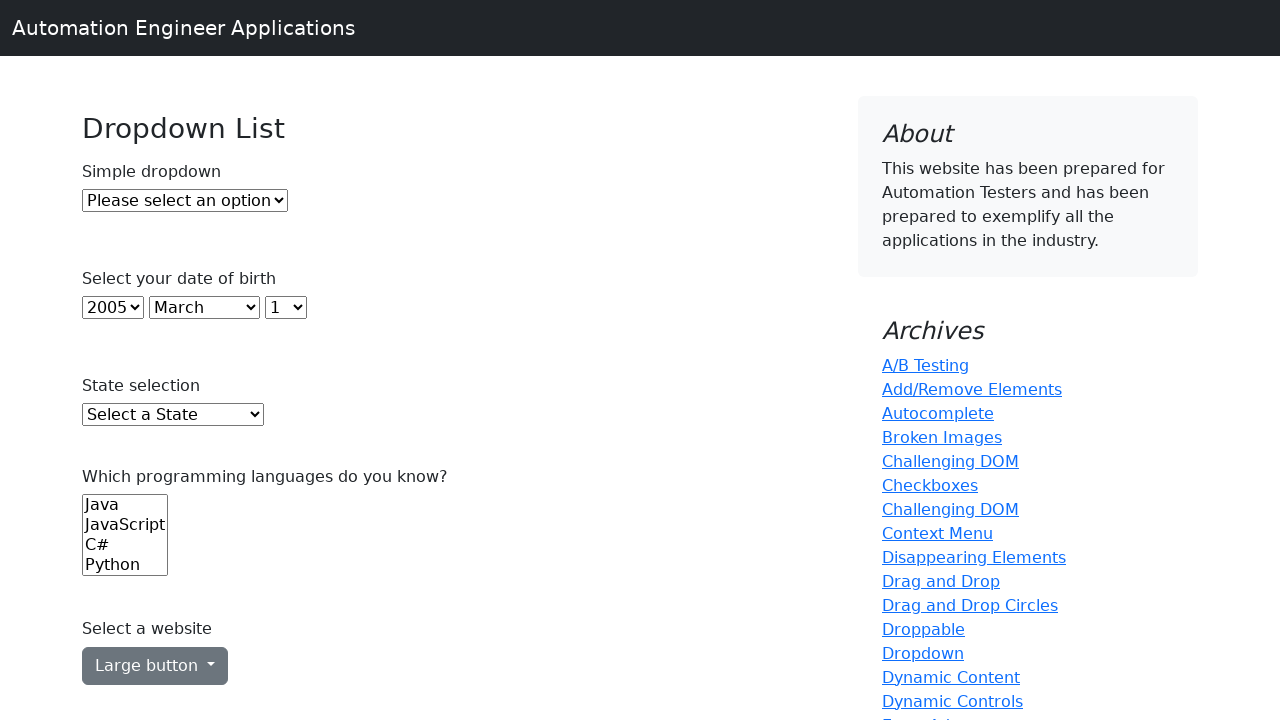

Selected month November from dropdown on select#month
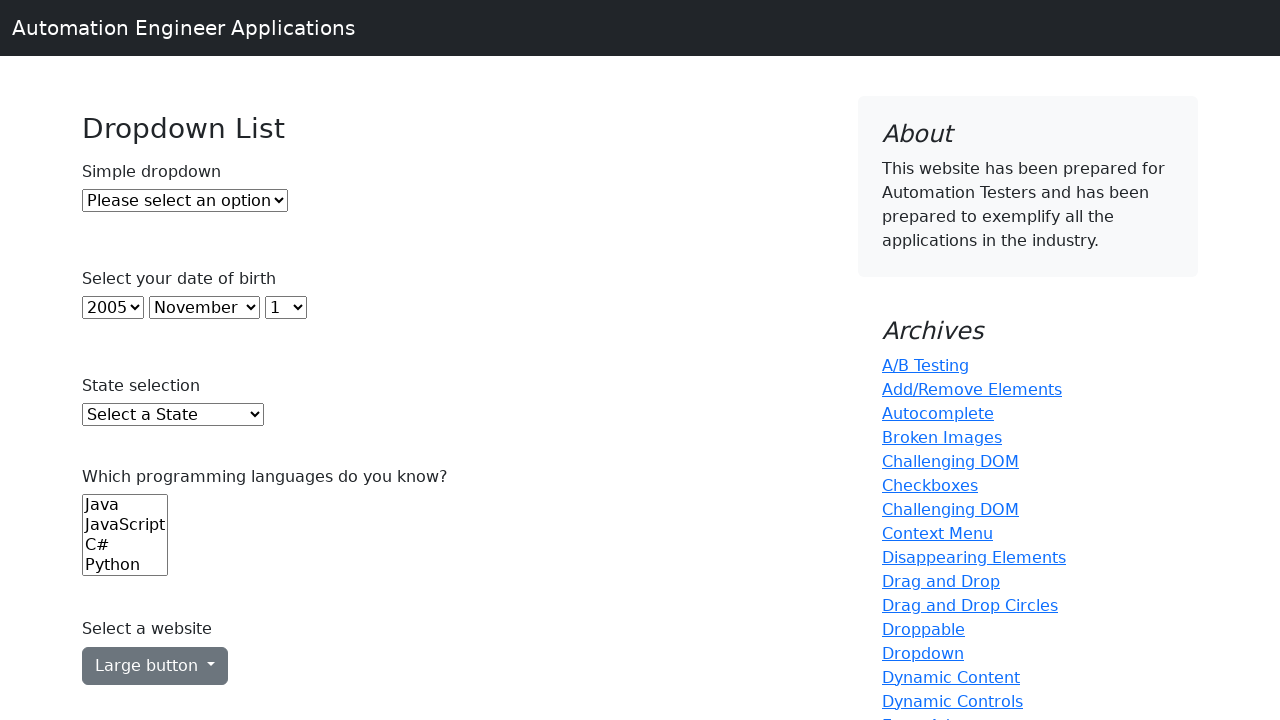

Selected day 10 from dropdown on select#day
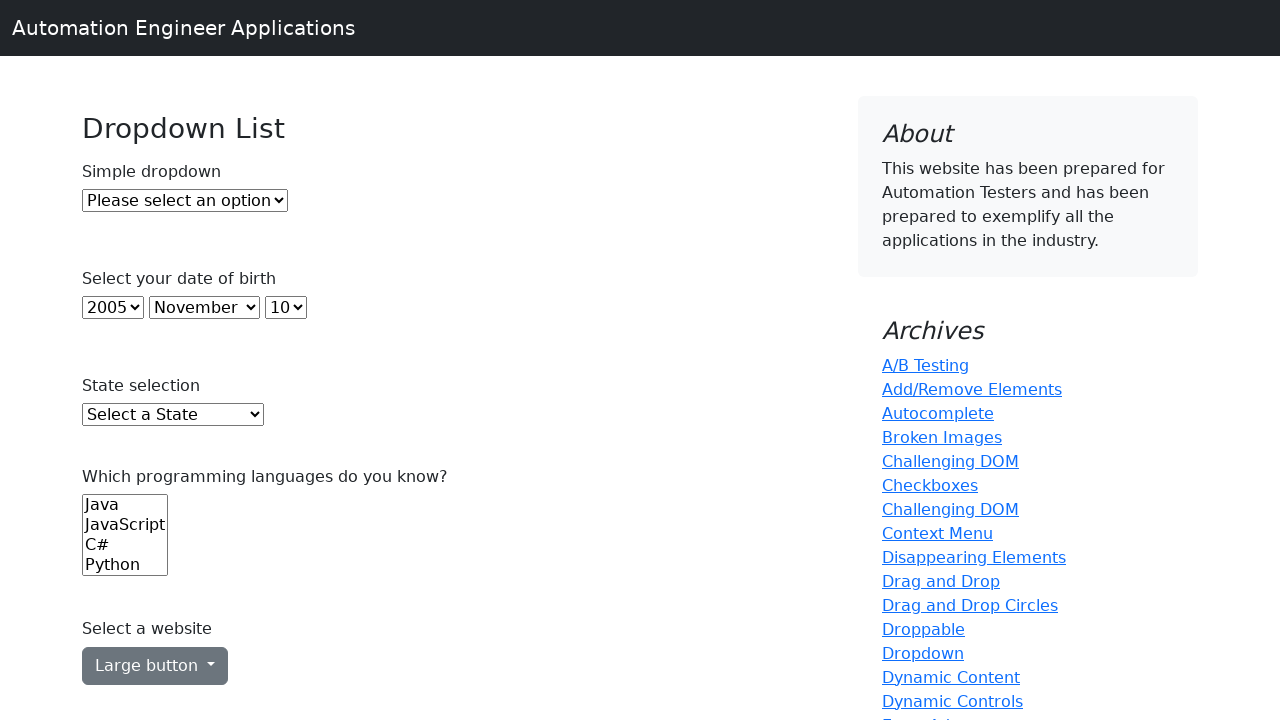

Selected state Texas from dropdown on select#state
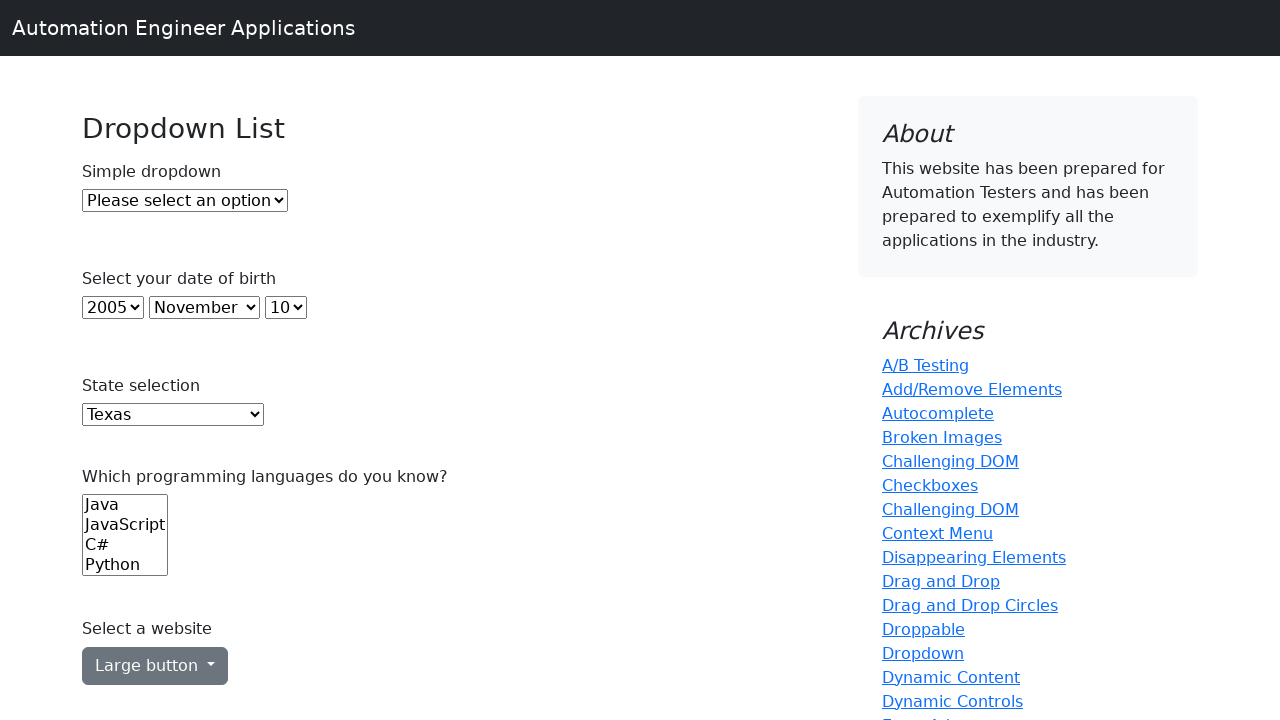

Waited 1 second to verify all dropdown selections are applied
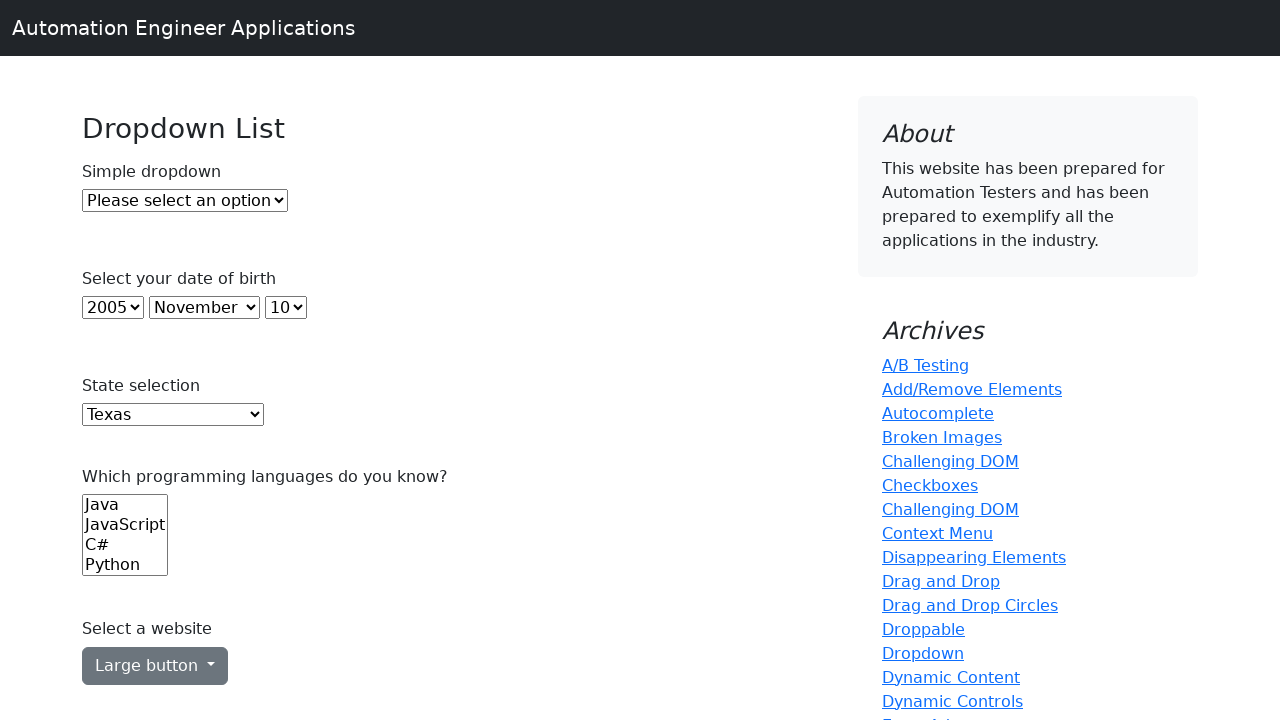

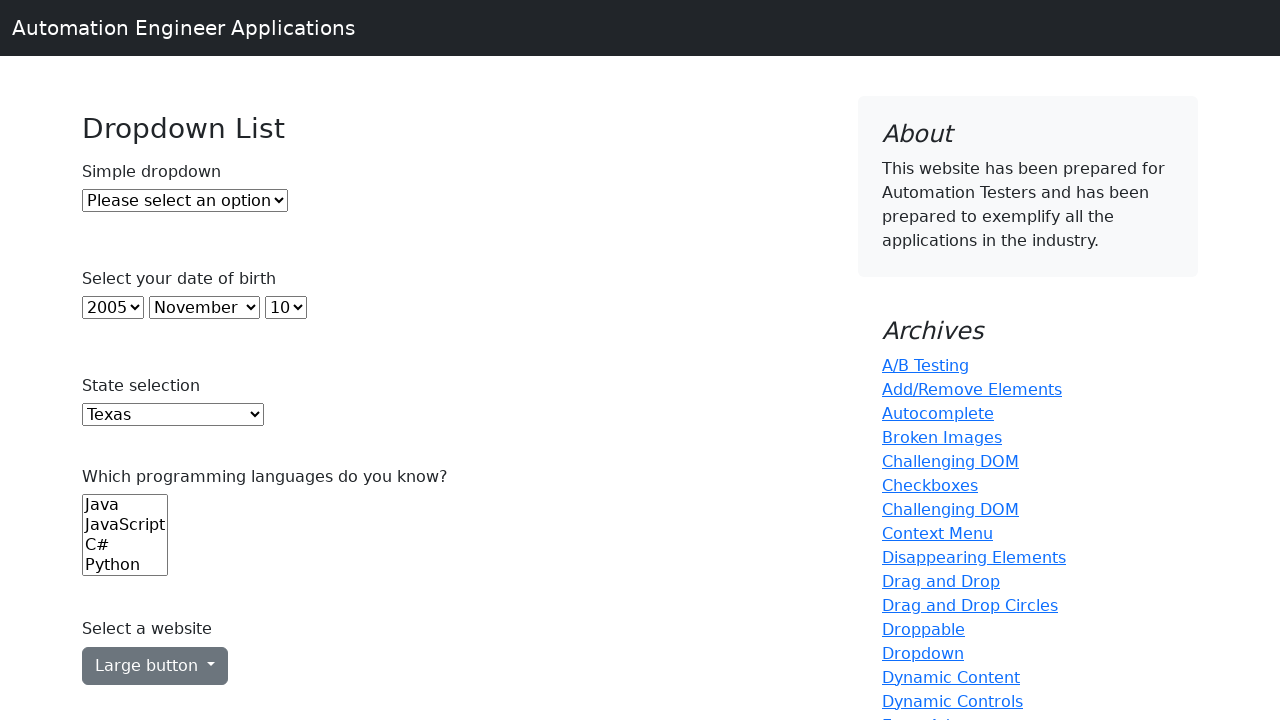